Tests dropdown selection functionality by selecting a value from the Make dropdown and retrieving all available options

Starting URL: http://demo.automationtalks.com/

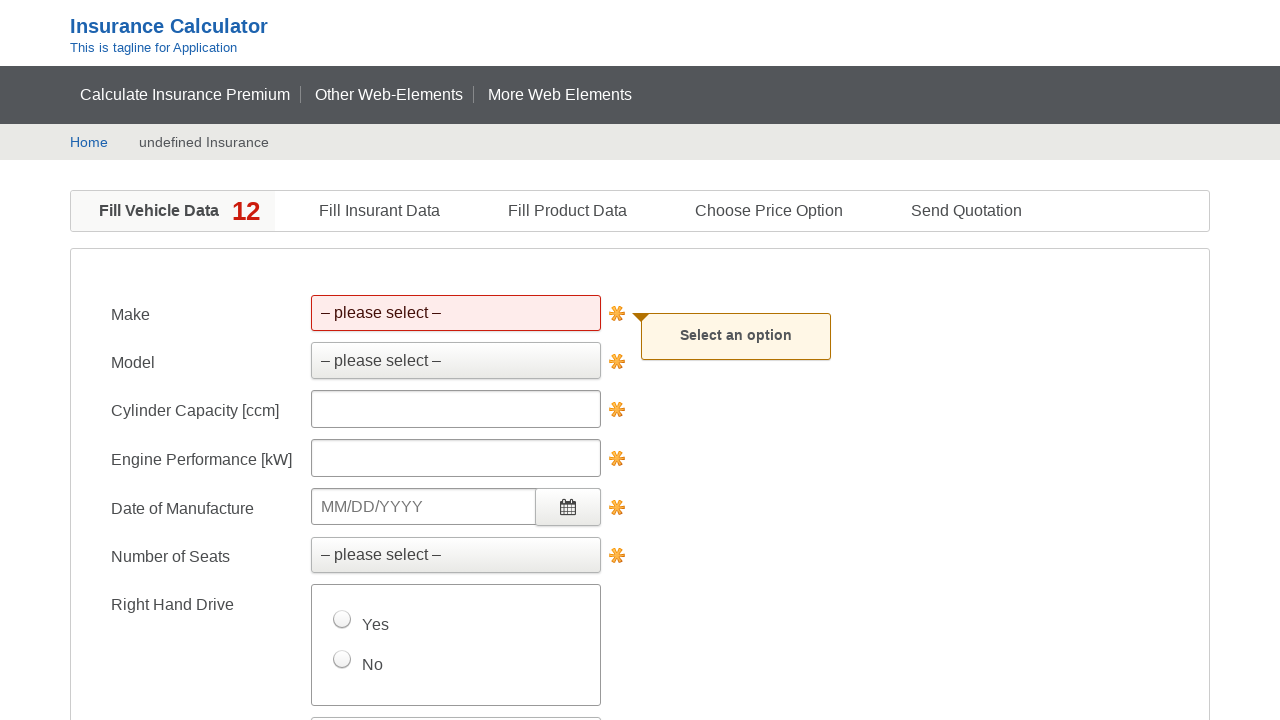

Waited for Make dropdown to be available
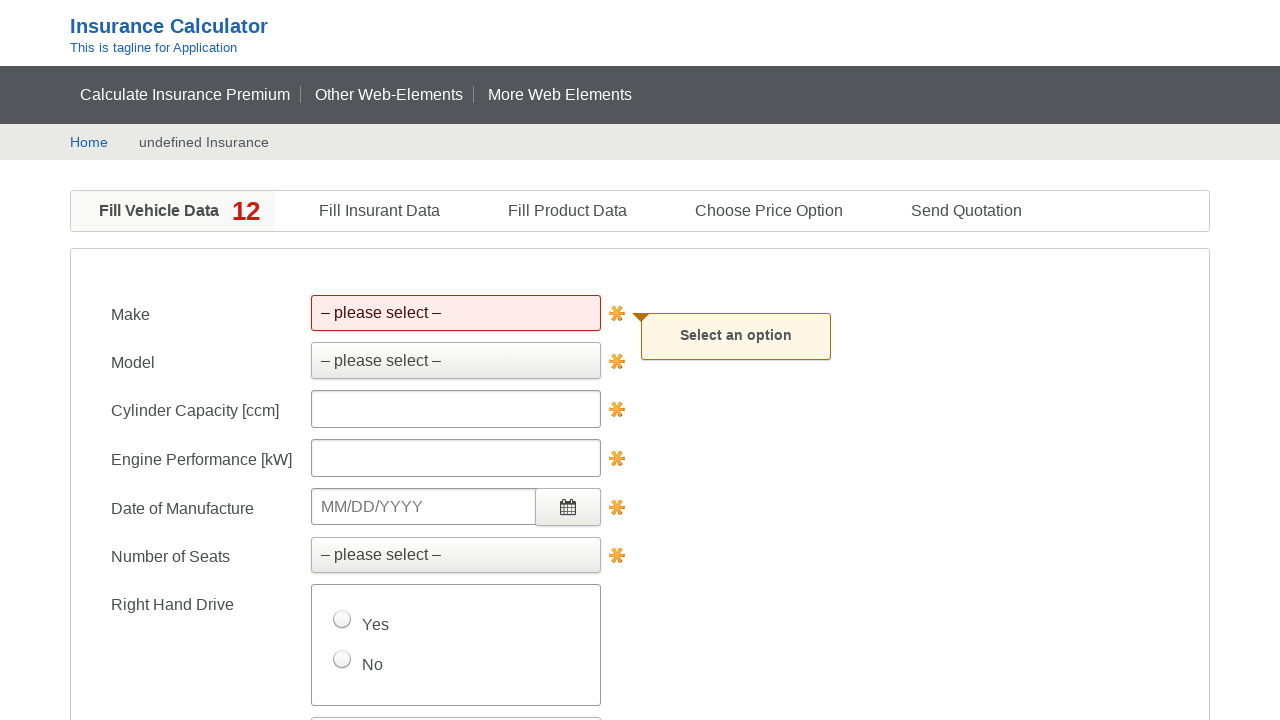

Selected BMW from the Make dropdown on #make
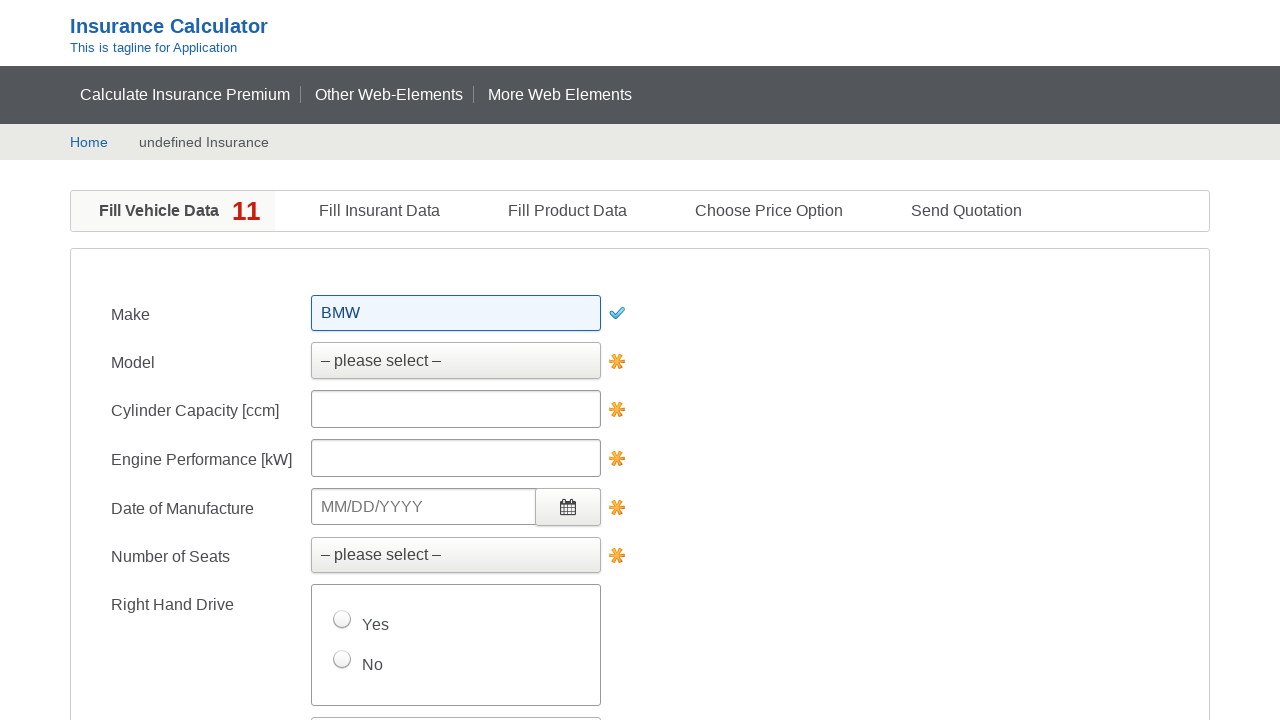

Located the Make dropdown element
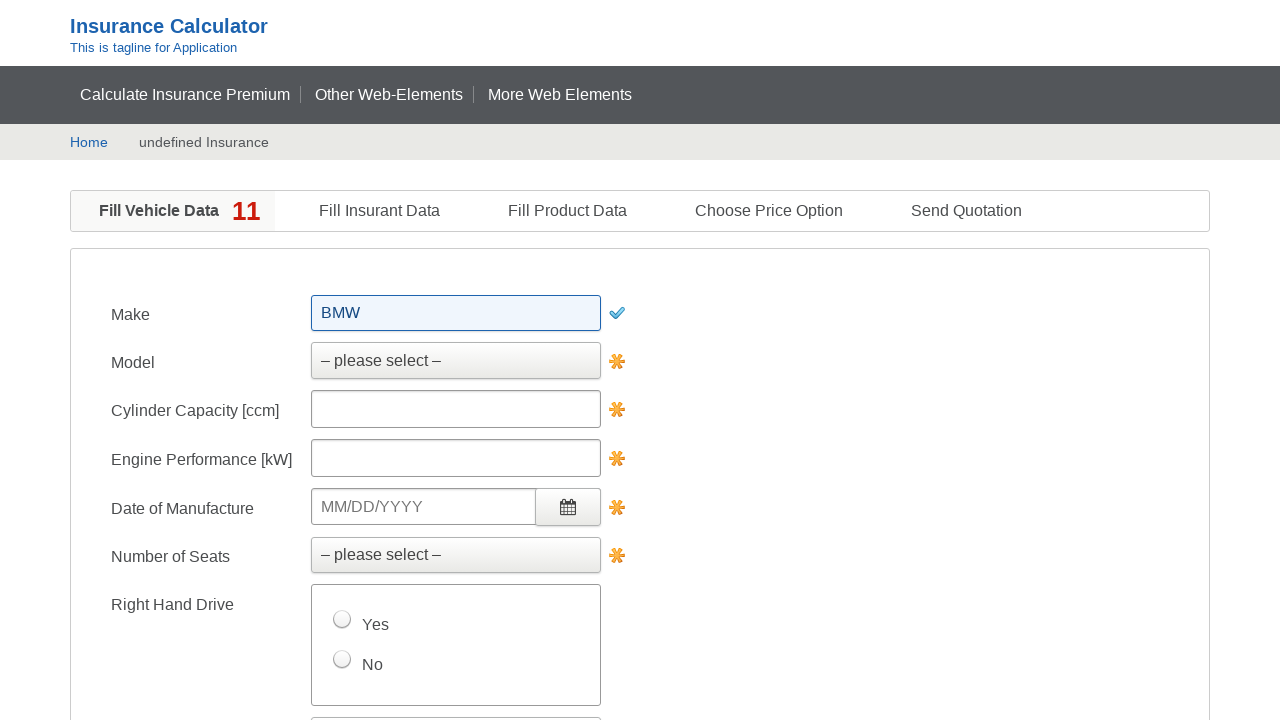

Retrieved all 16 options from the Make dropdown
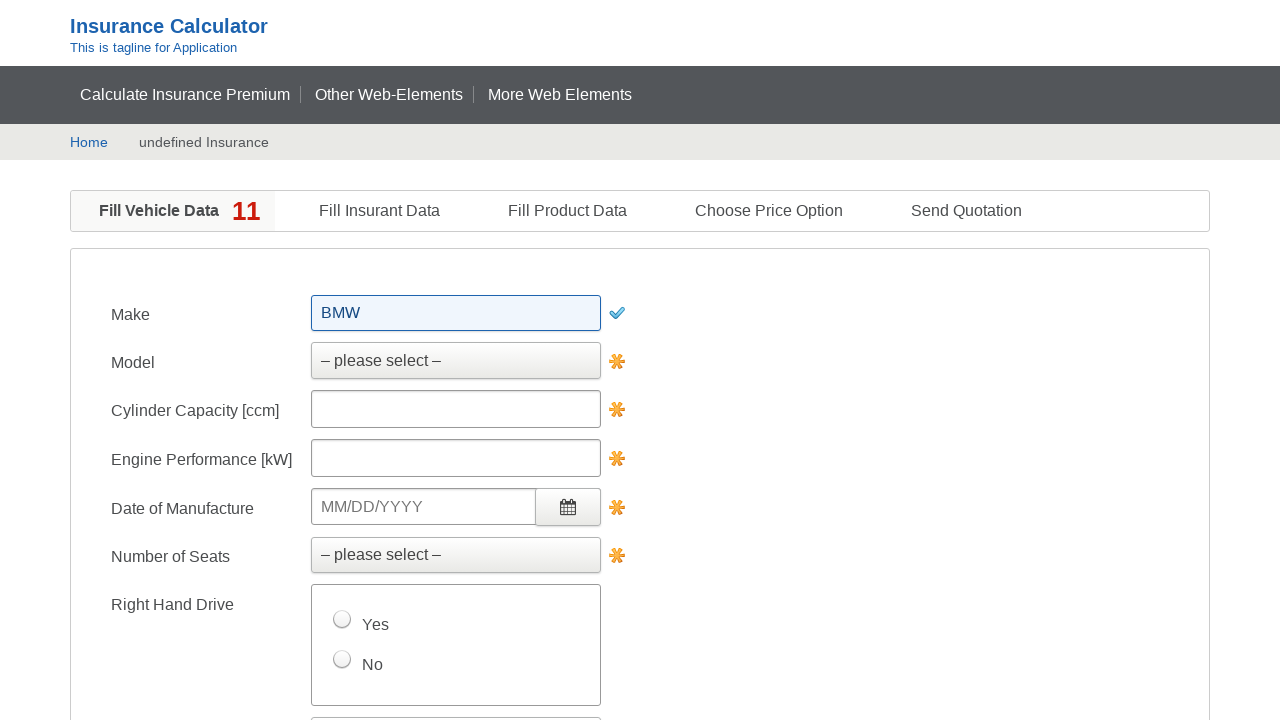

Printed total number of items in dropdown: 16
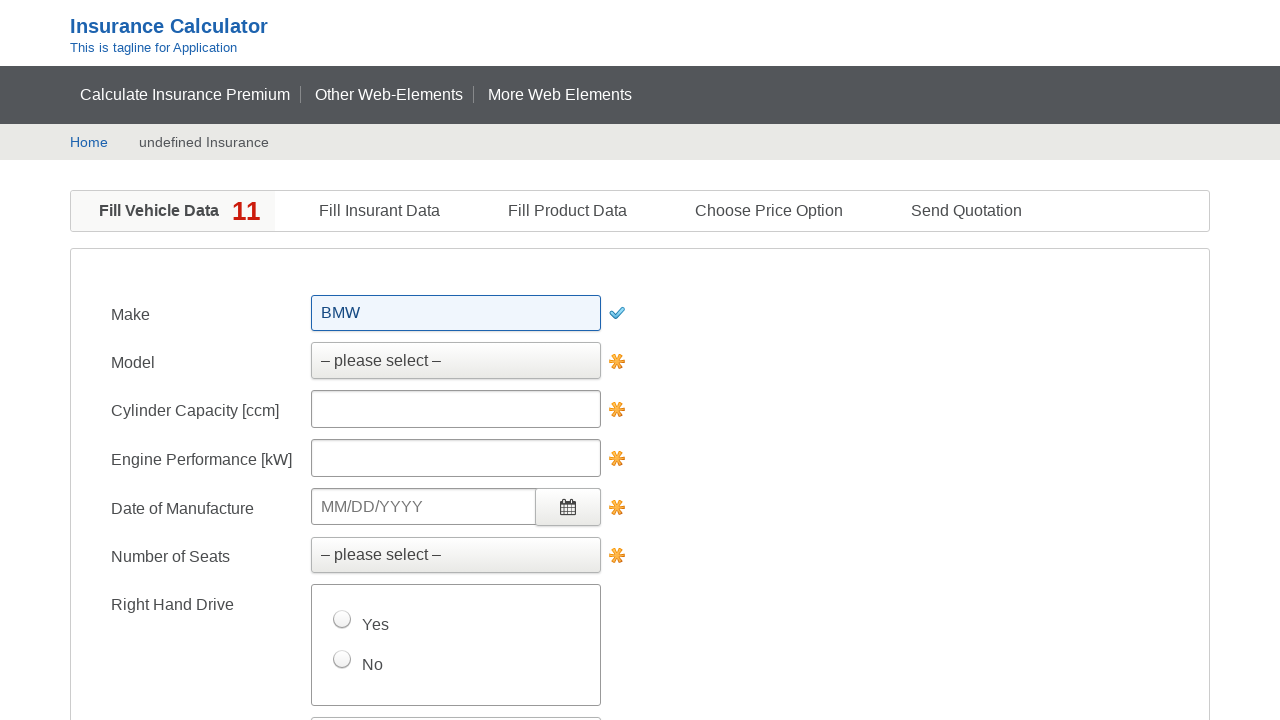

Printed dropdown option 1: – please select –
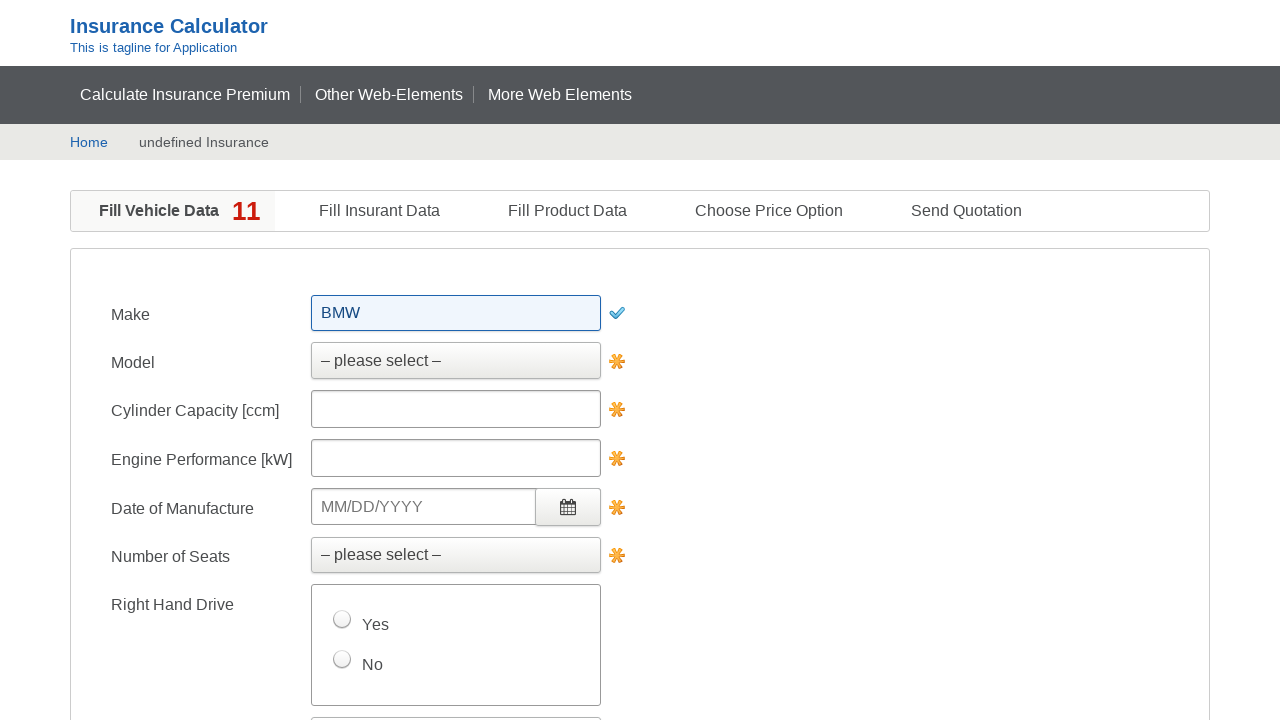

Printed dropdown option 2: Audi
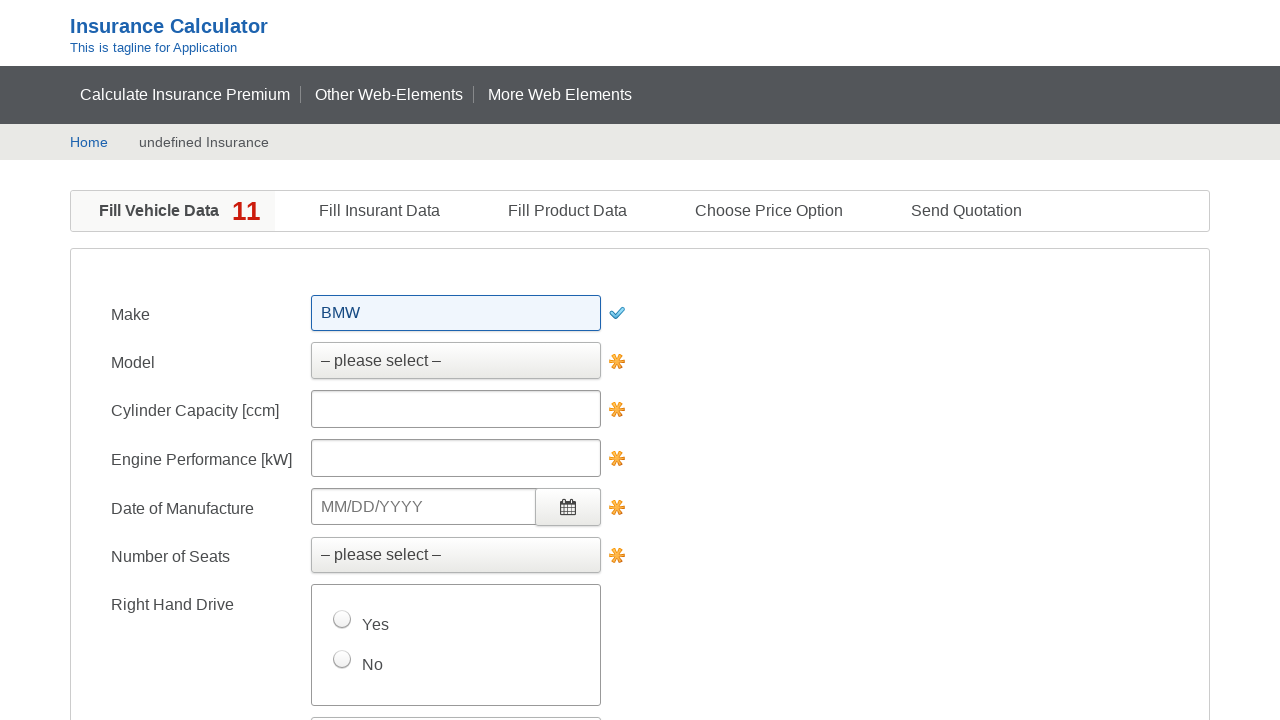

Printed dropdown option 3: BMW
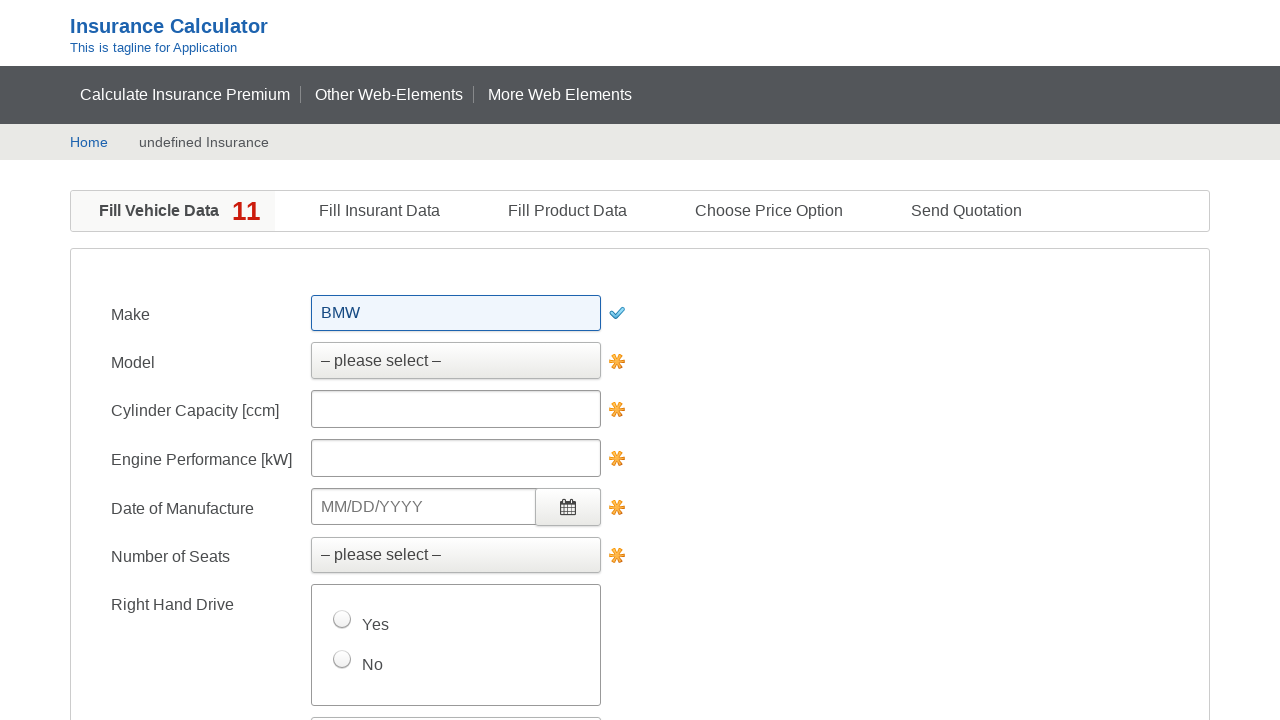

Printed dropdown option 4: Ford
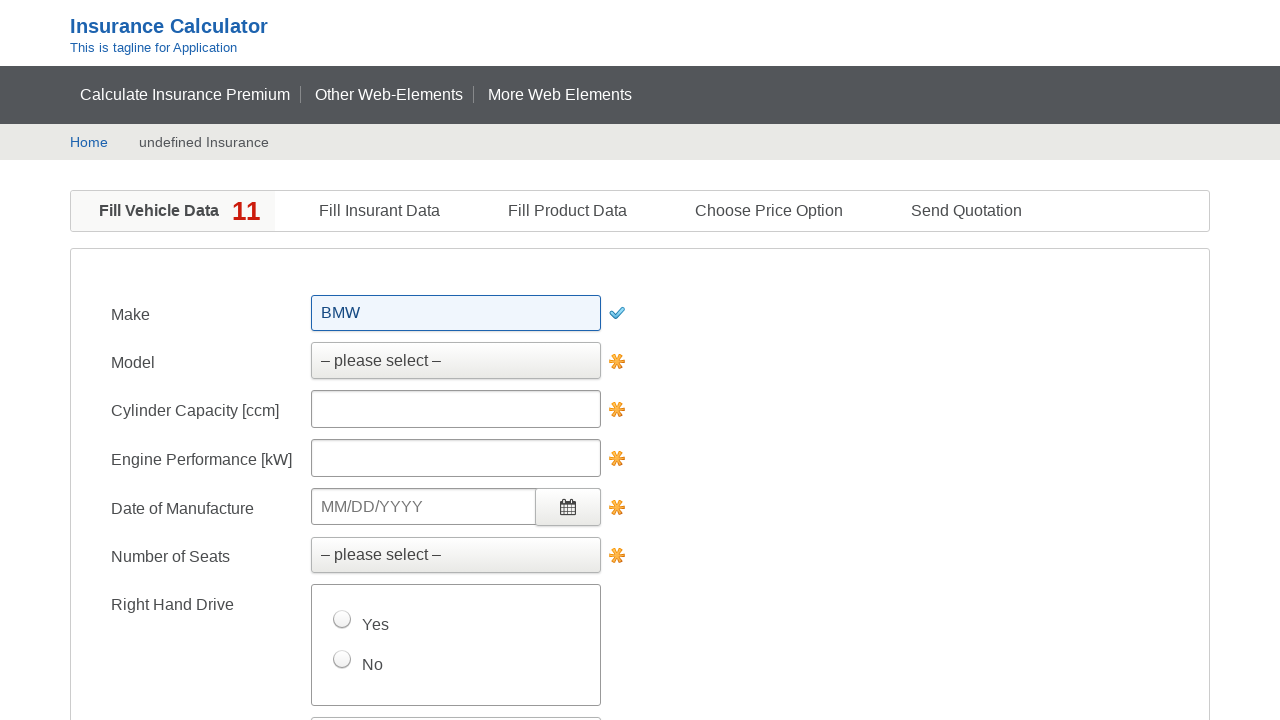

Printed dropdown option 5: Honda
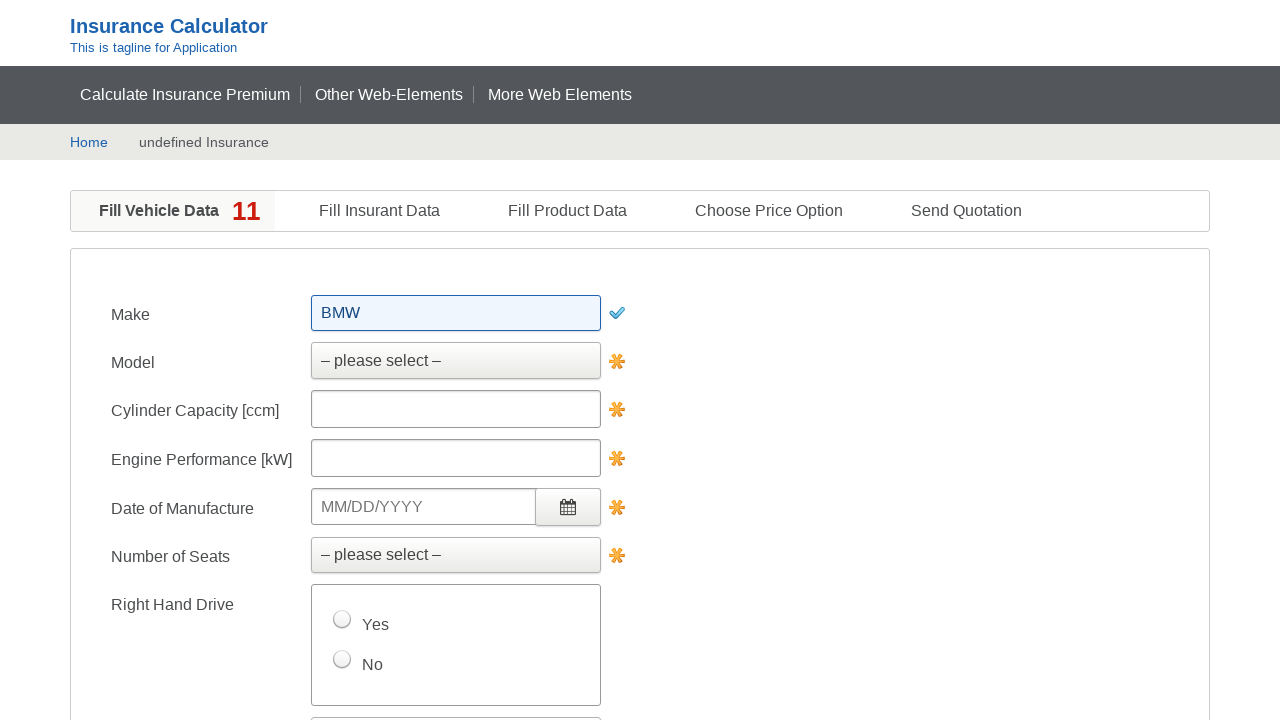

Printed dropdown option 6: Mazda
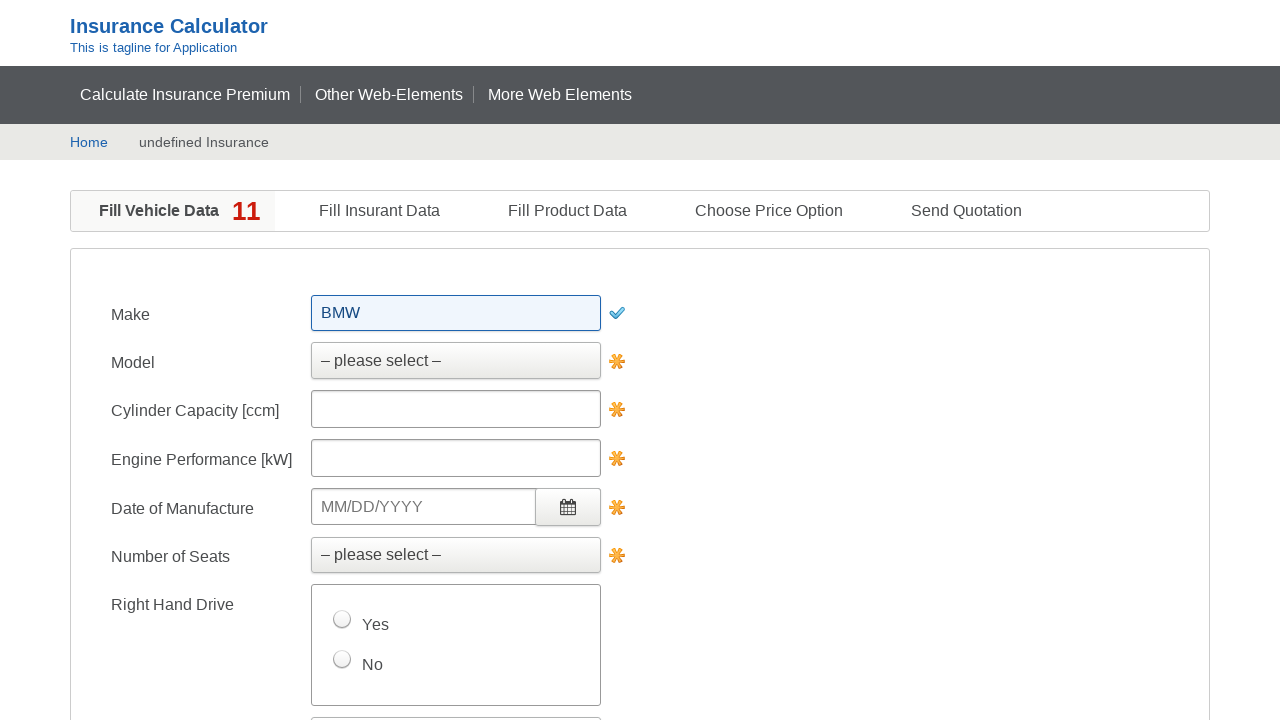

Printed dropdown option 7: Mercedes Benz
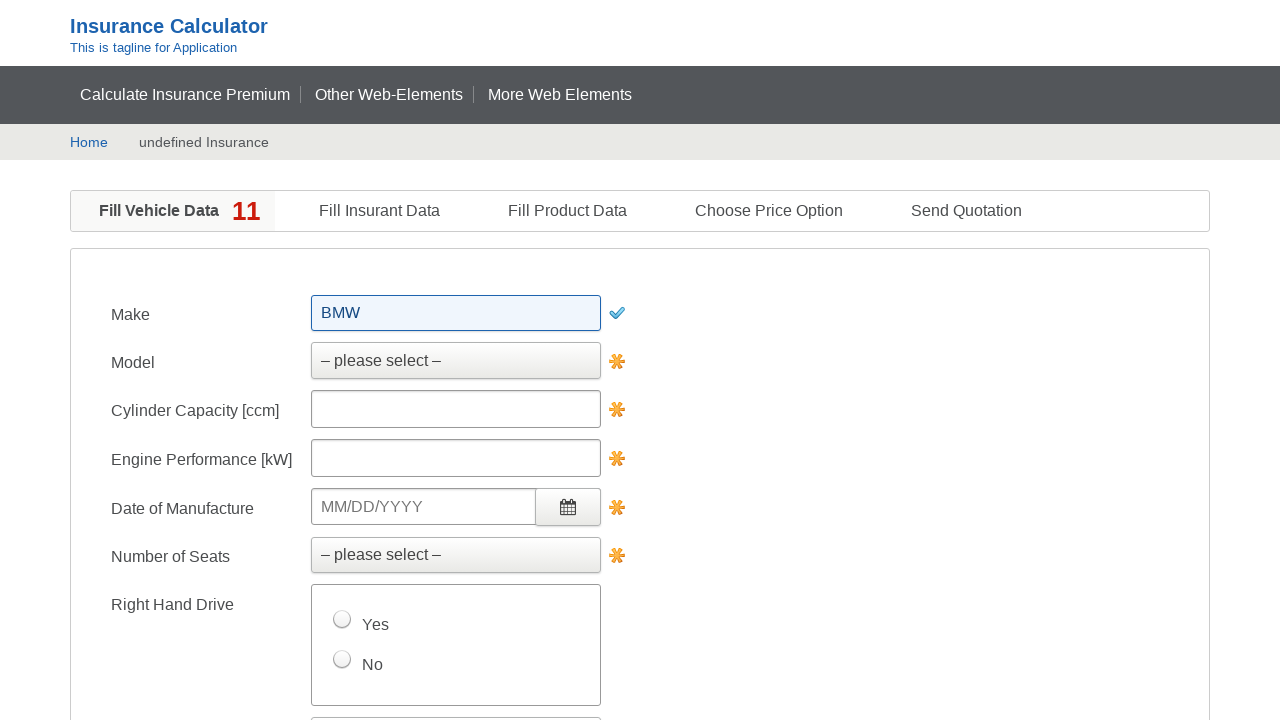

Printed dropdown option 8: Nissan
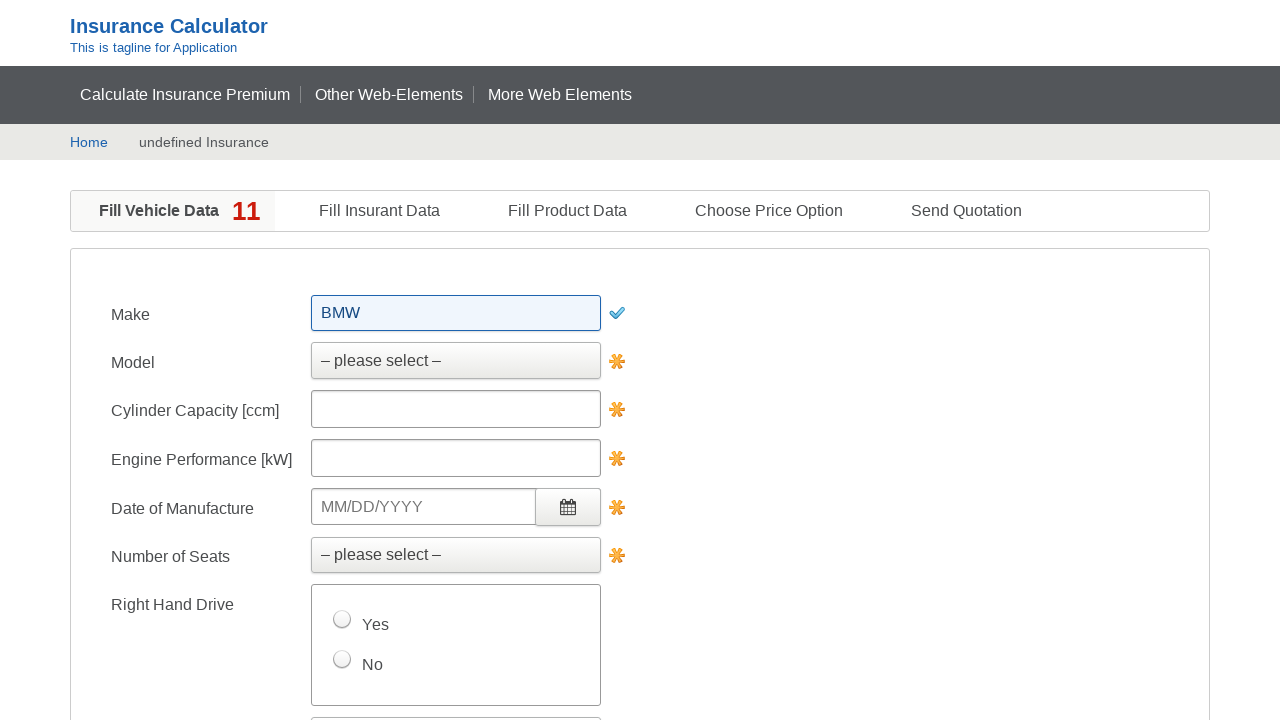

Printed dropdown option 9: Opel
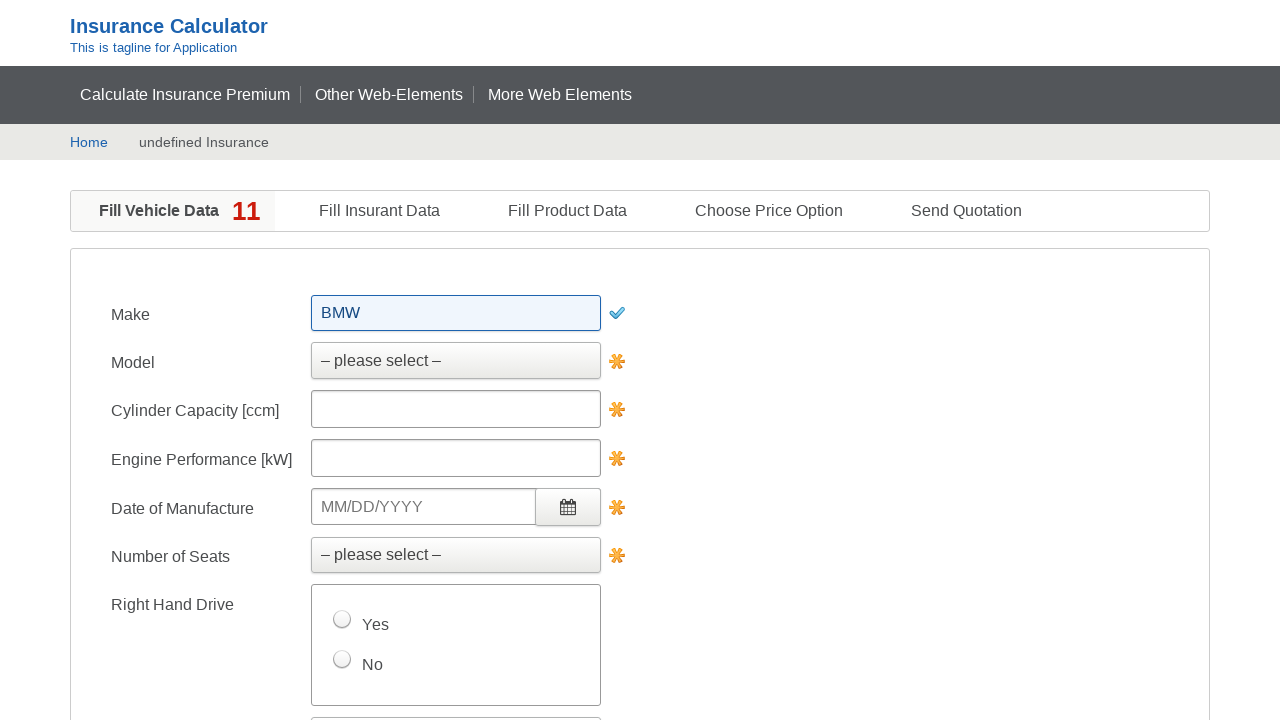

Printed dropdown option 10: Porsche
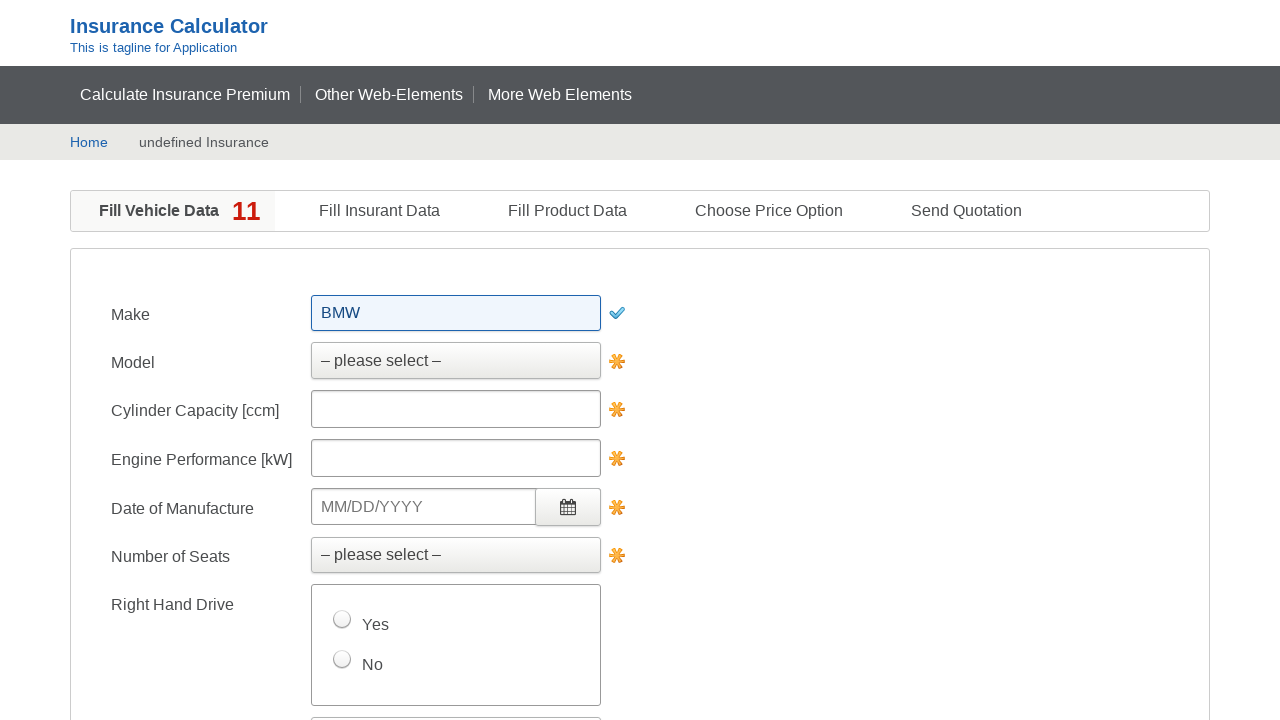

Printed dropdown option 11: Renault
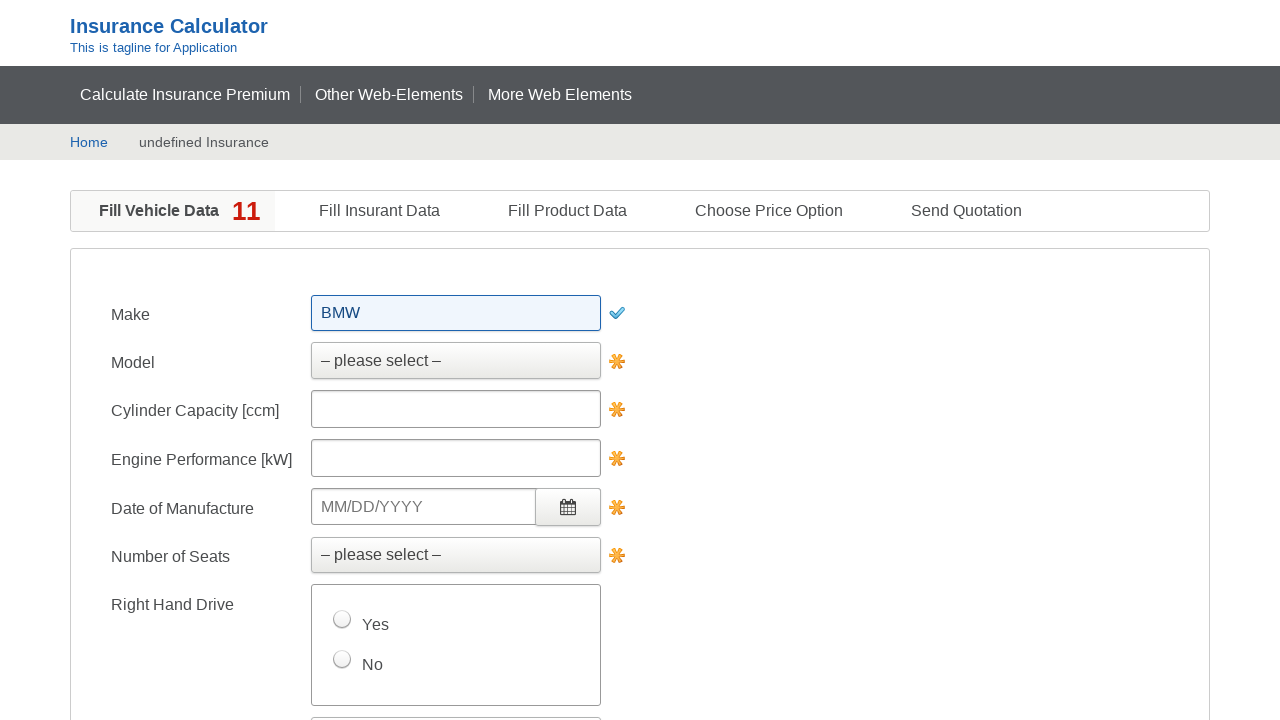

Printed dropdown option 12: Skoda
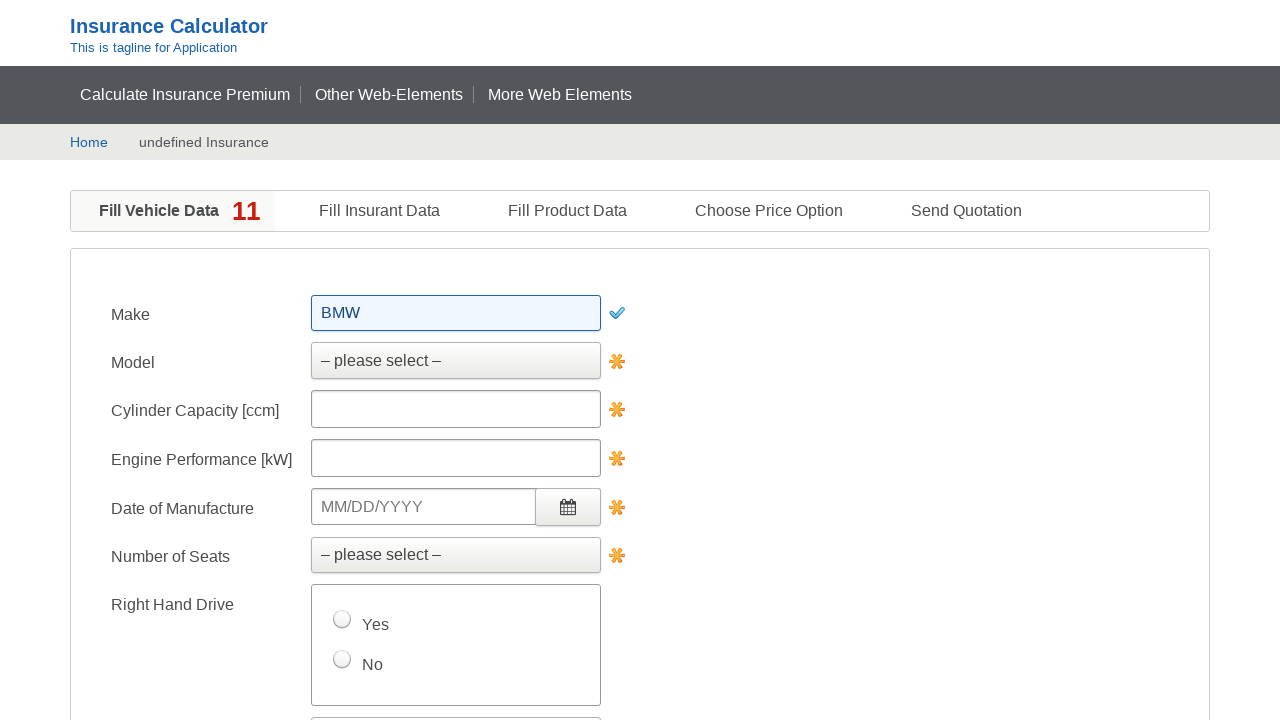

Printed dropdown option 13: Suzuki
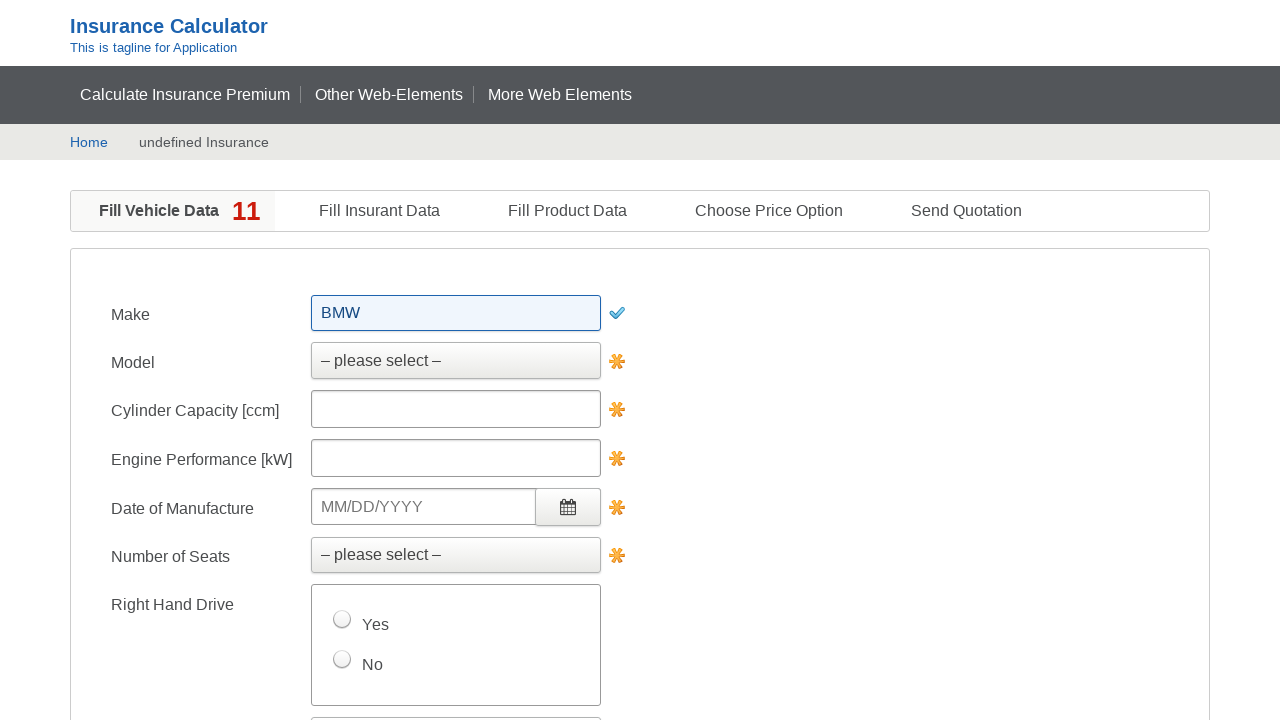

Printed dropdown option 14: Toyota
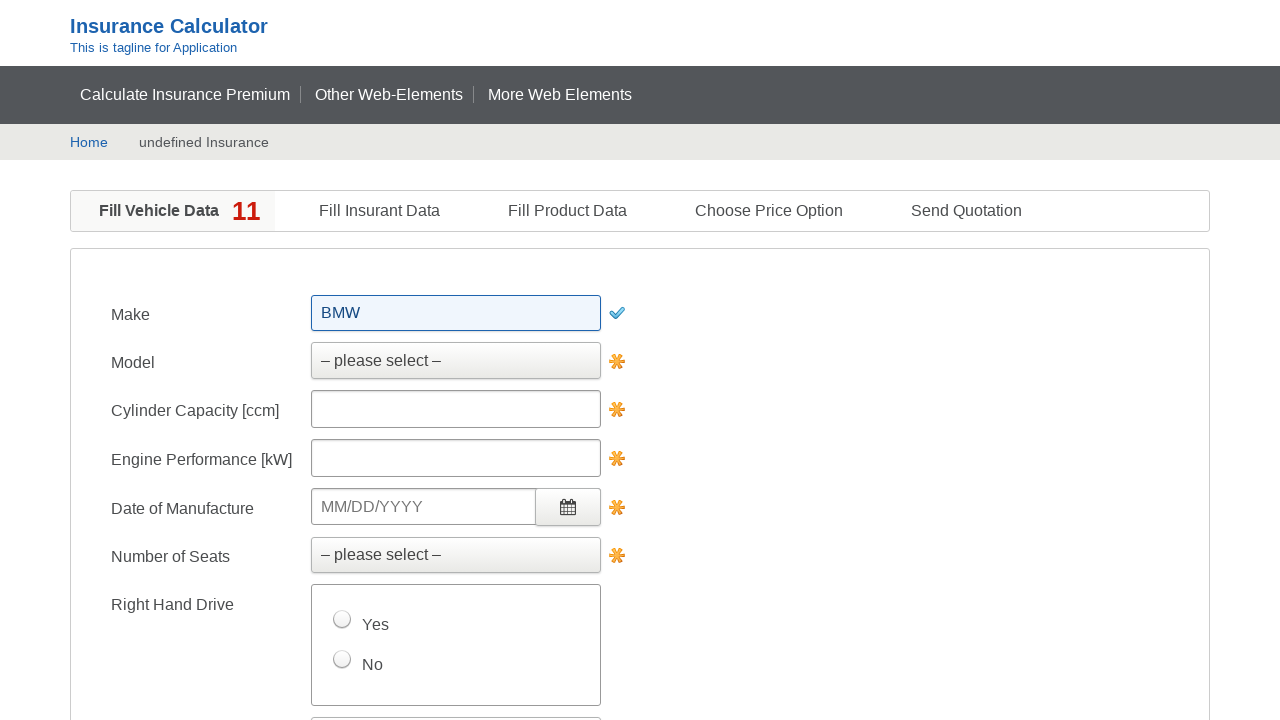

Printed dropdown option 15: Volkswagen
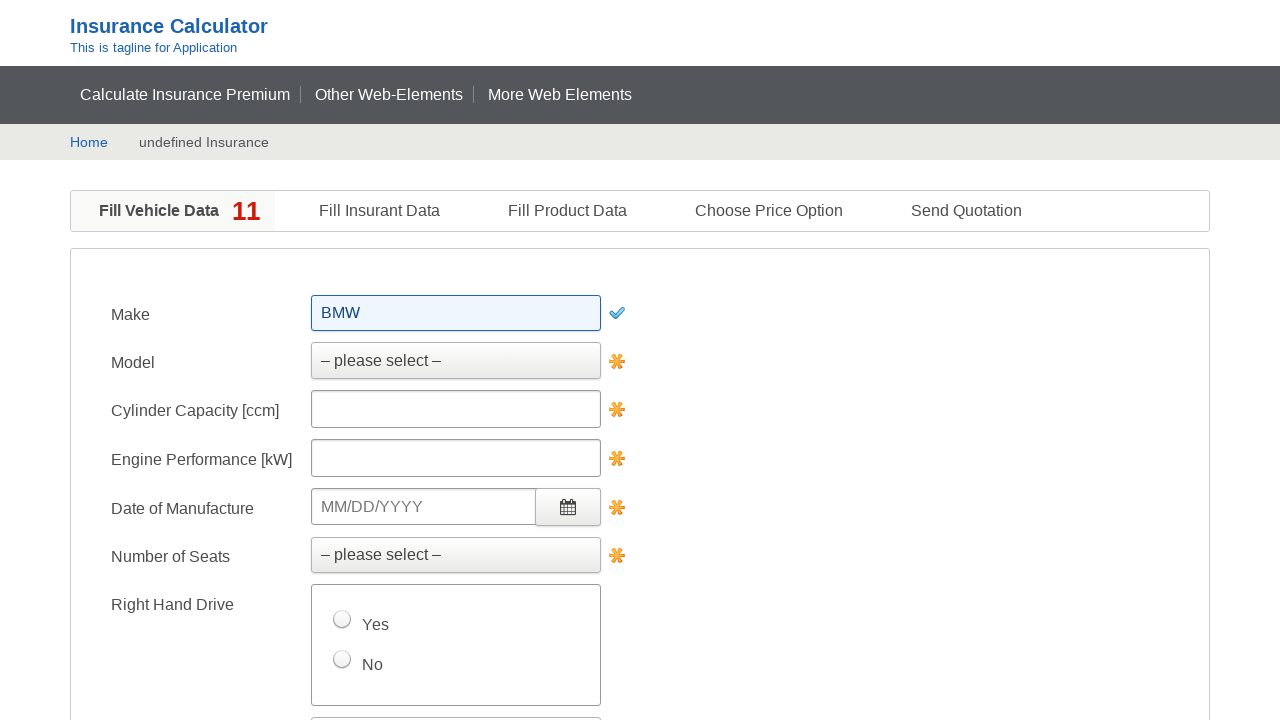

Printed dropdown option 16: Volvo
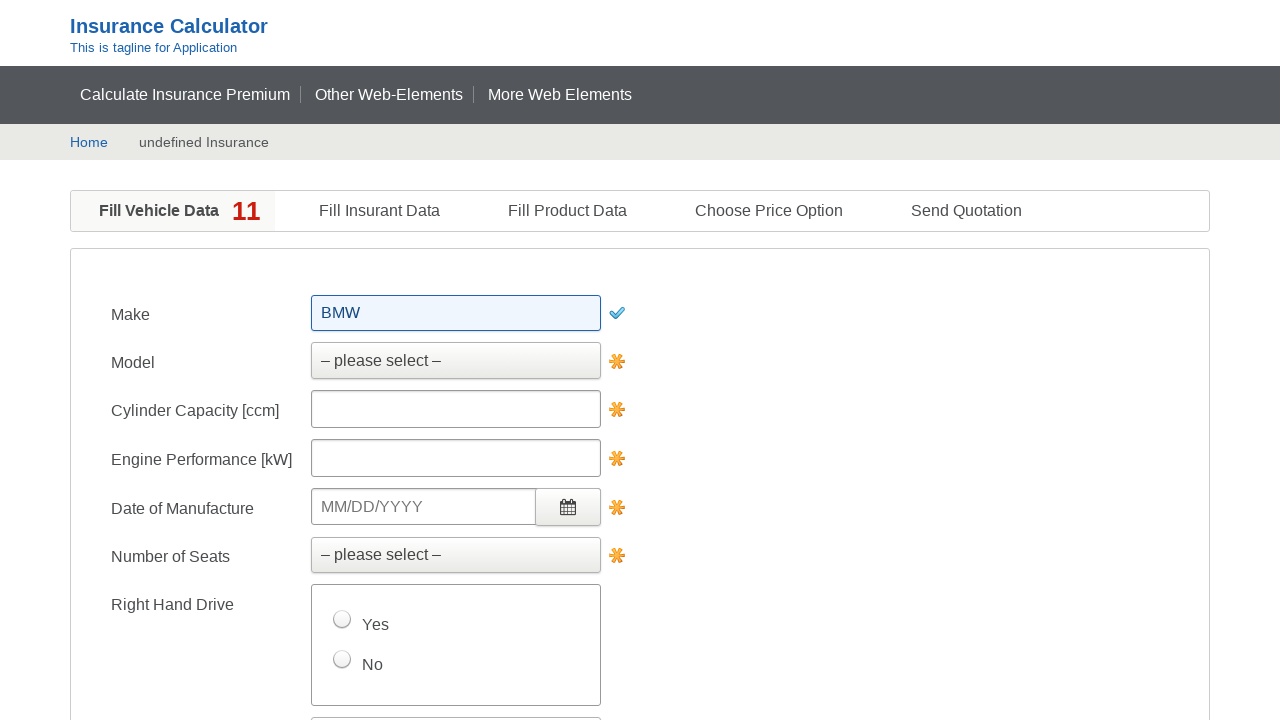

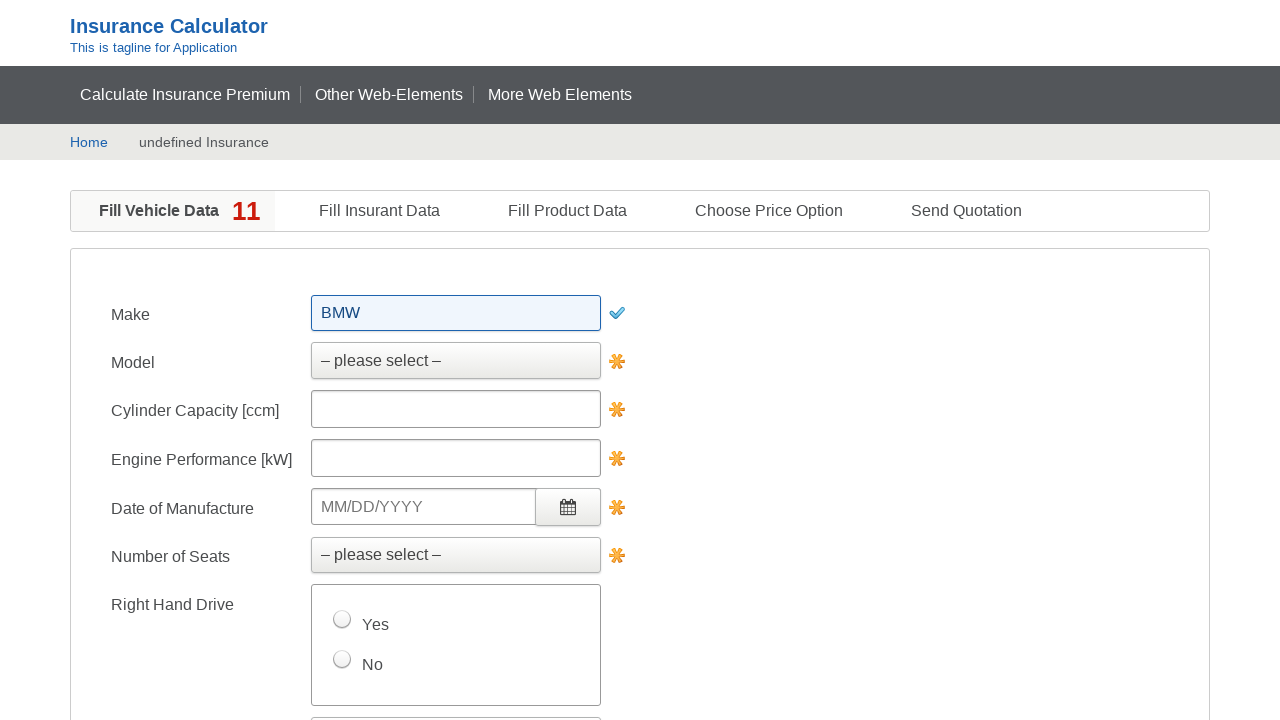